Navigates to the Oscar Winning Films page and interacts with year links to load movie data dynamically

Starting URL: https://www.scrapethissite.com/pages/

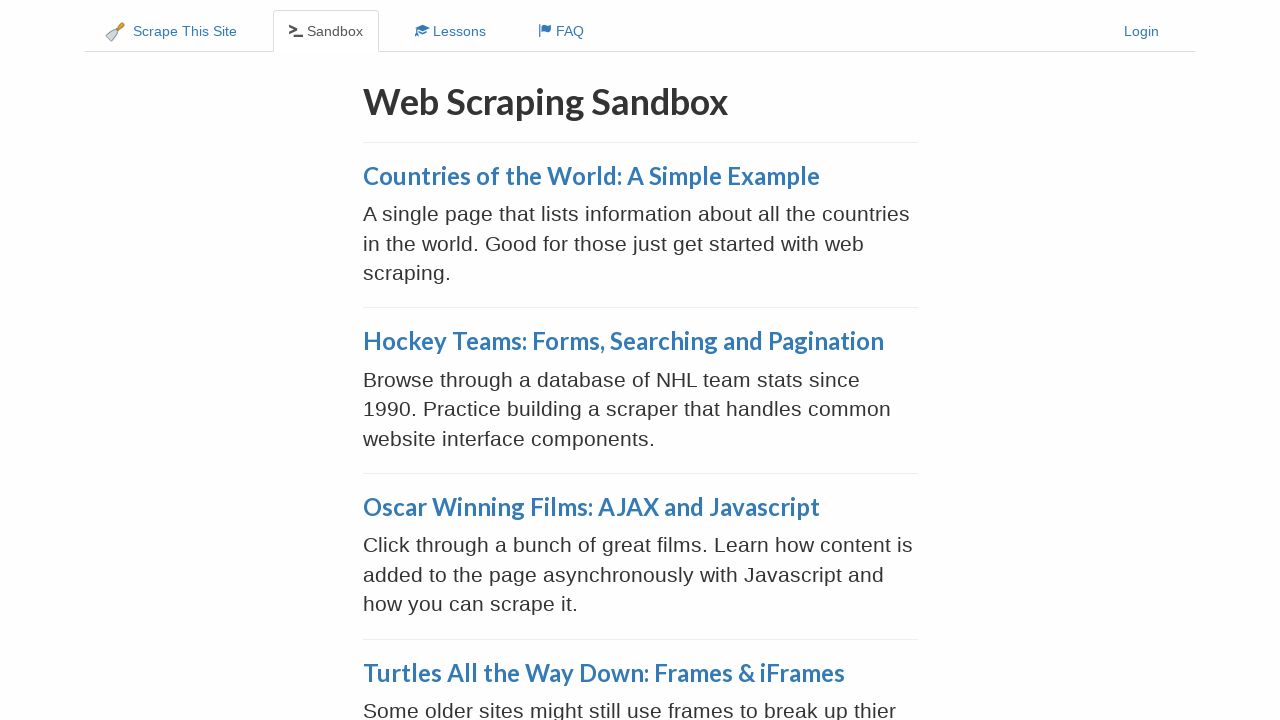

Clicked on Oscar Winning Films: AJAX and Javascript link at (591, 507) on a:text('Oscar Winning Films: AJAX and Javascript')
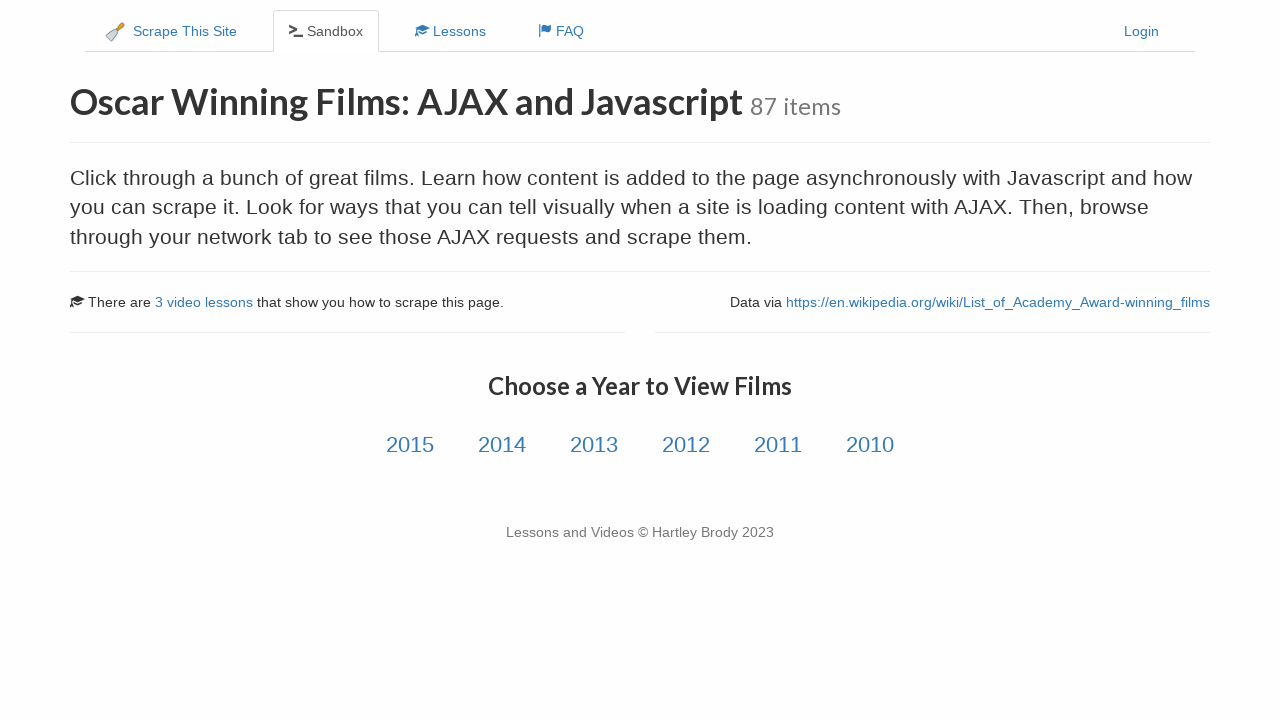

Waited 3 seconds for page to load
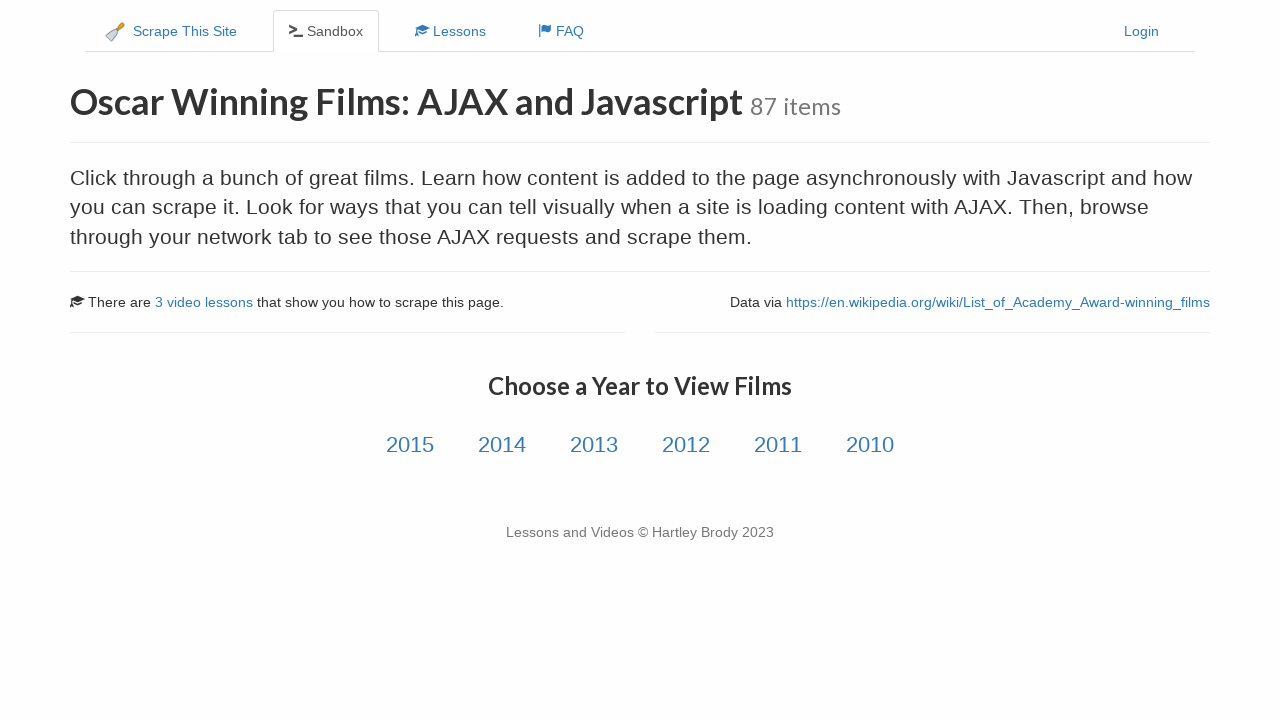

Year link selectors appeared on page
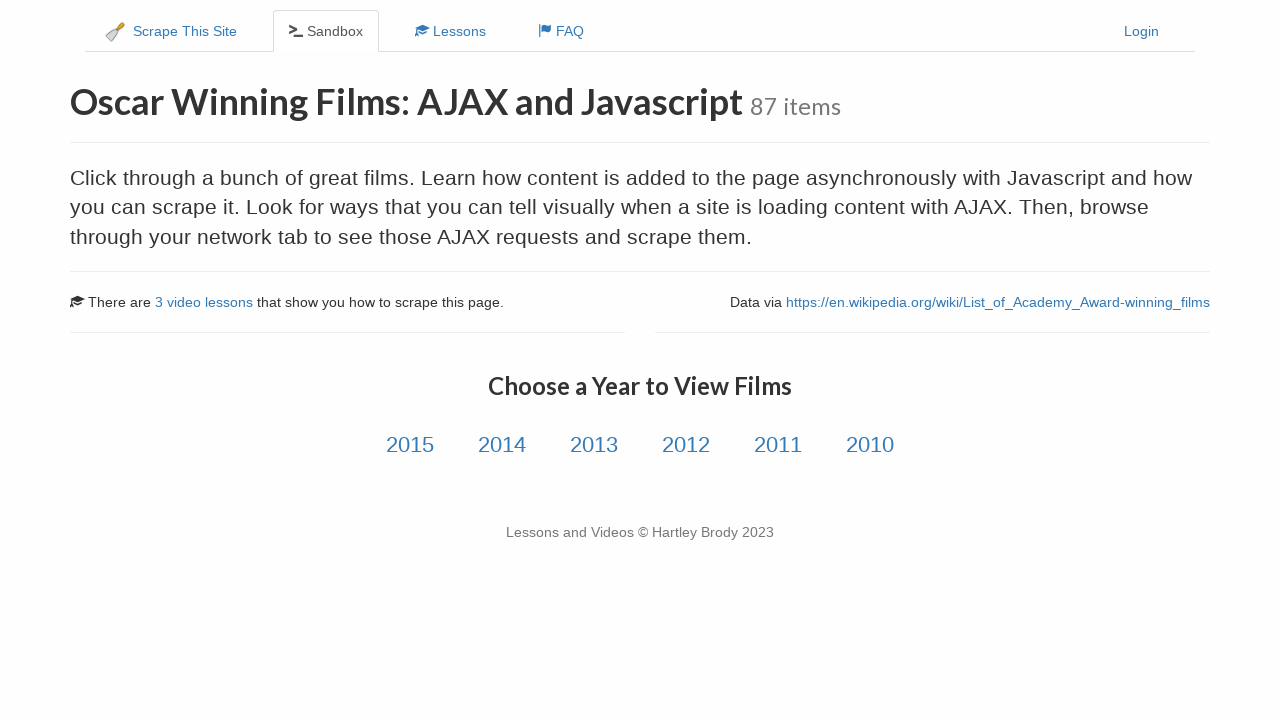

Retrieved 6 year links from page
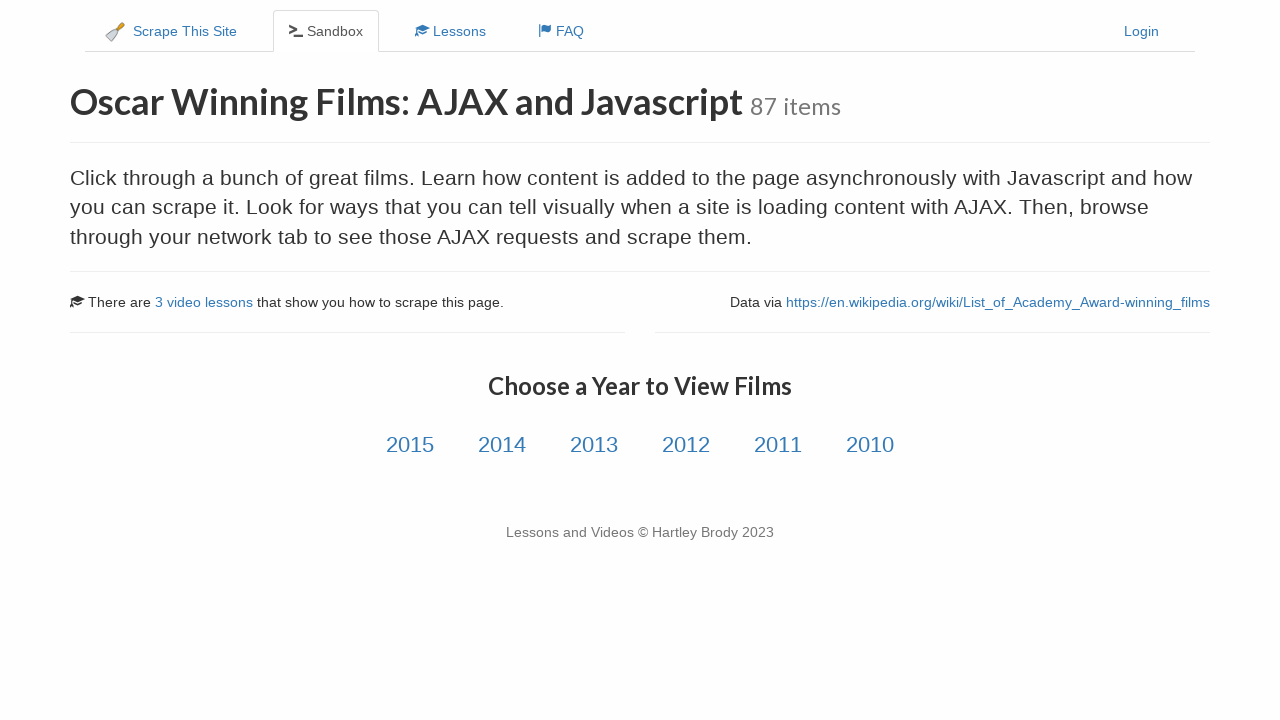

Clicked on first year link at (410, 445) on a.year-link >> nth=0
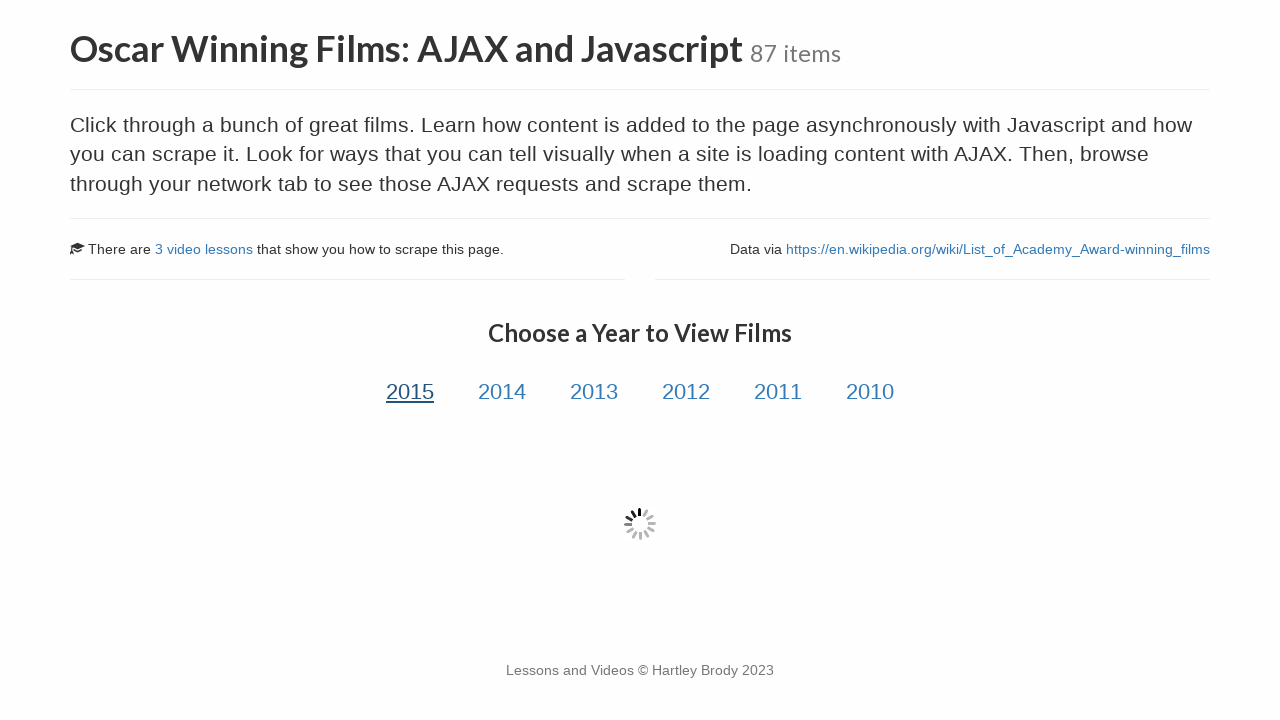

Table rows loaded for first year selection
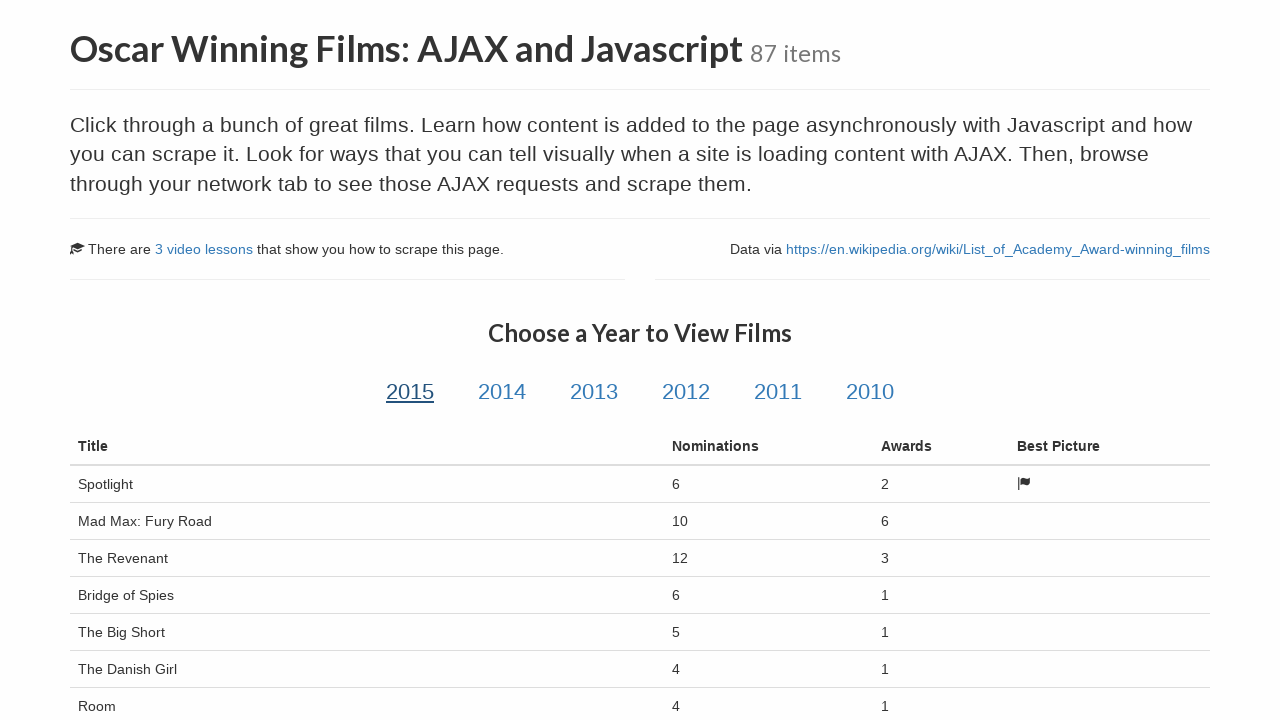

Waited 2 seconds for data rendering
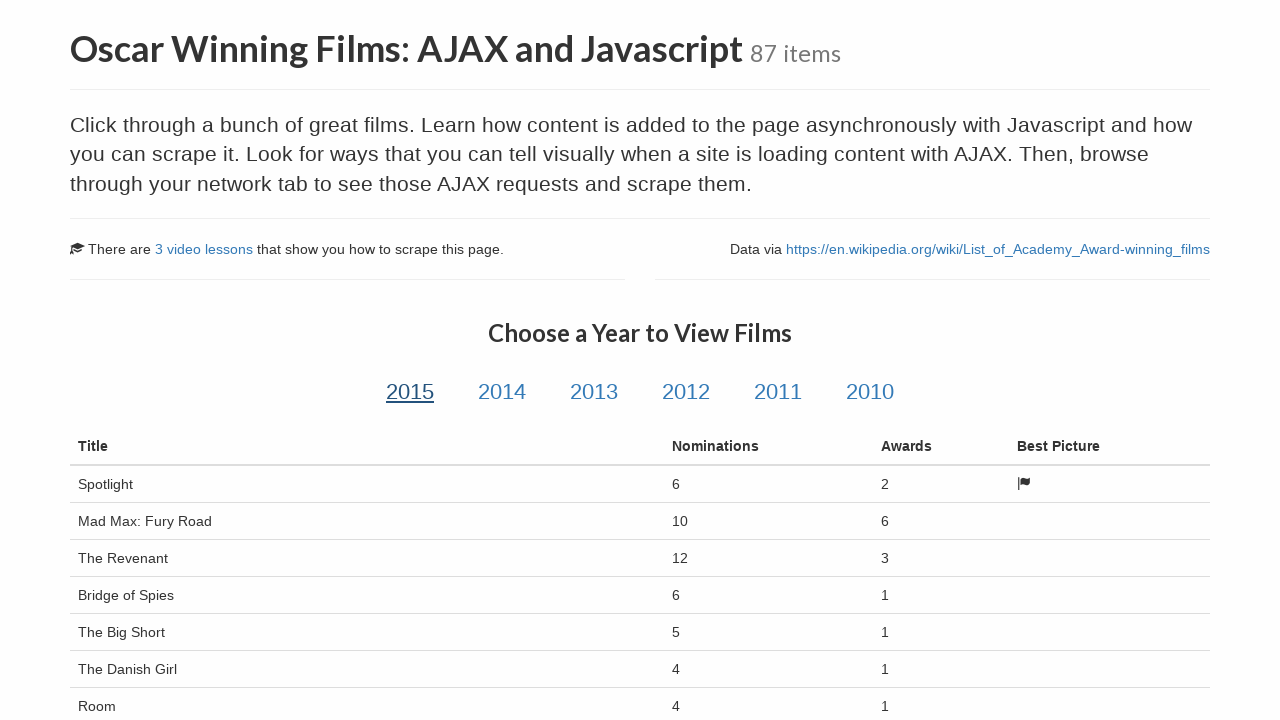

Clicked on second year link at (502, 392) on a.year-link >> nth=1
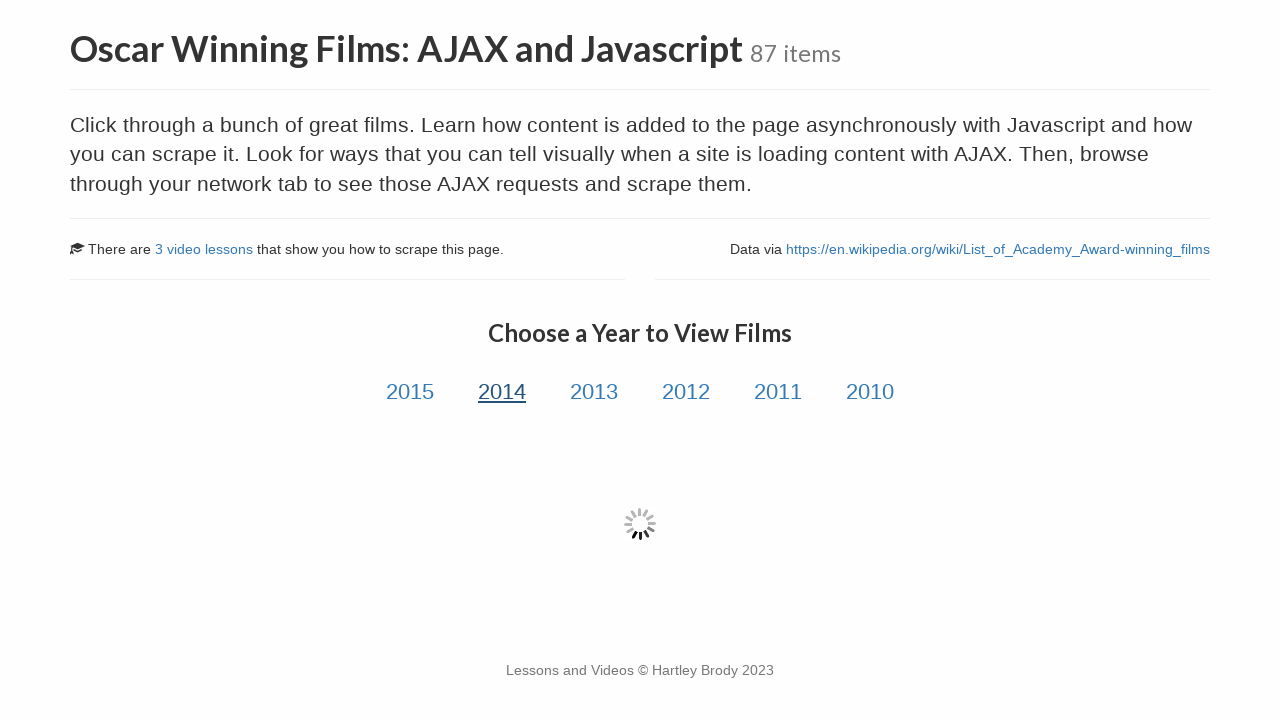

Table rows loaded for second year selection
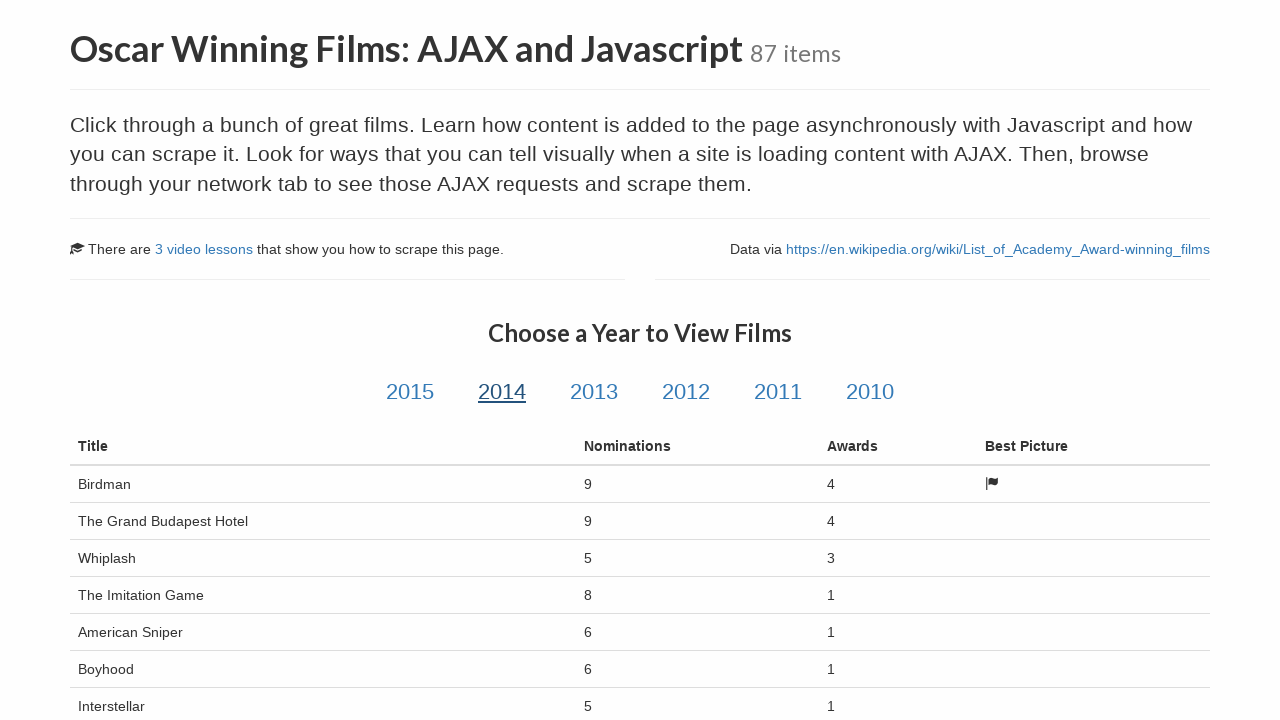

Waited 2 seconds for data rendering
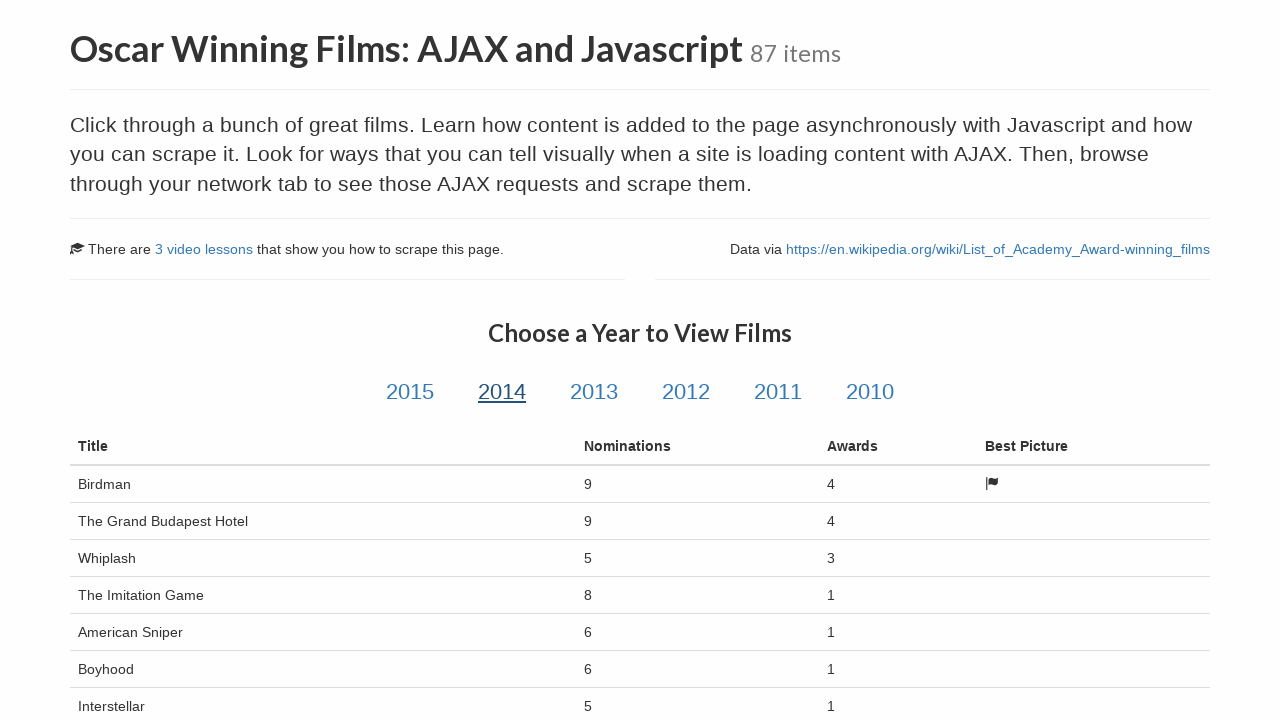

Clicked on third year link at (594, 392) on a.year-link >> nth=2
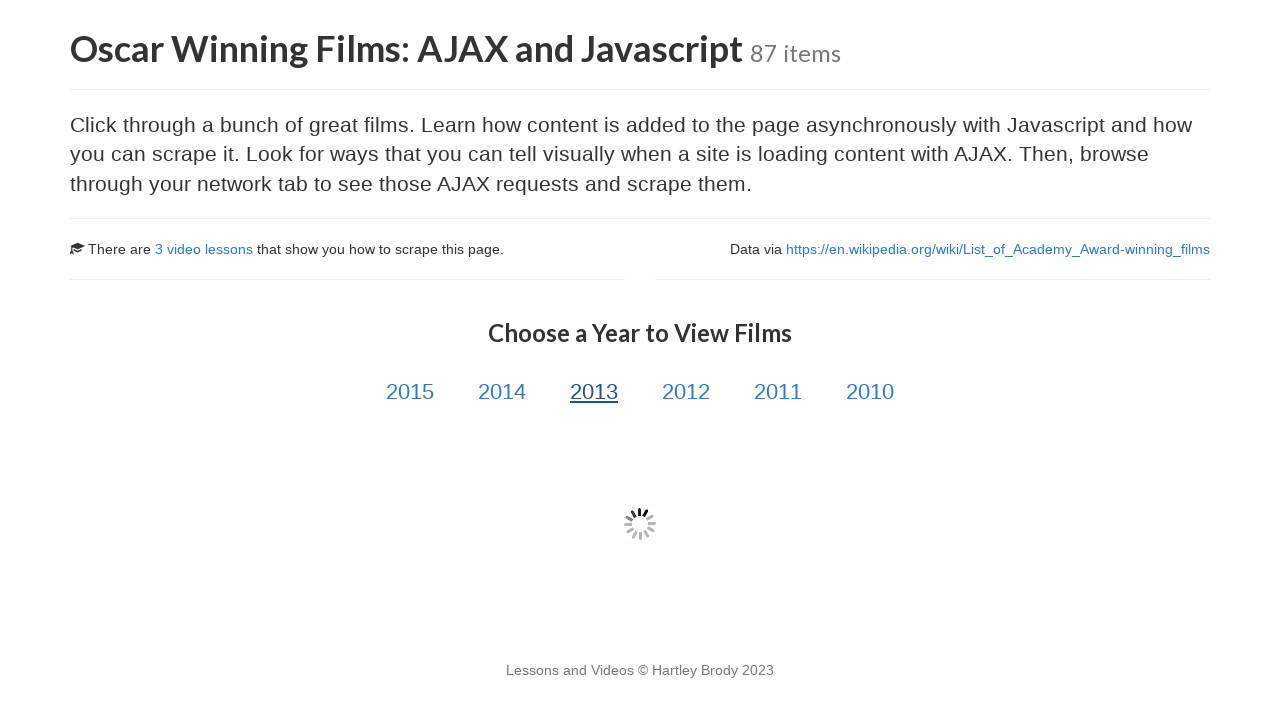

Table rows loaded for third year selection
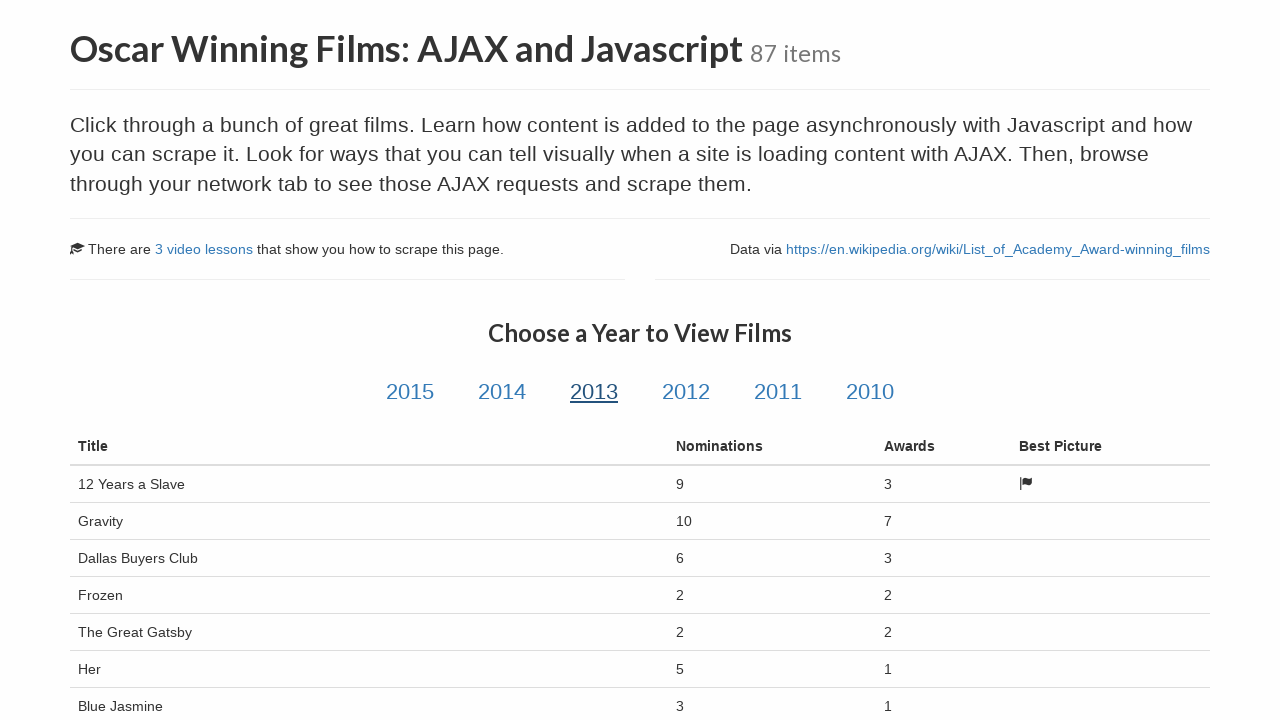

Waited 2 seconds for data rendering
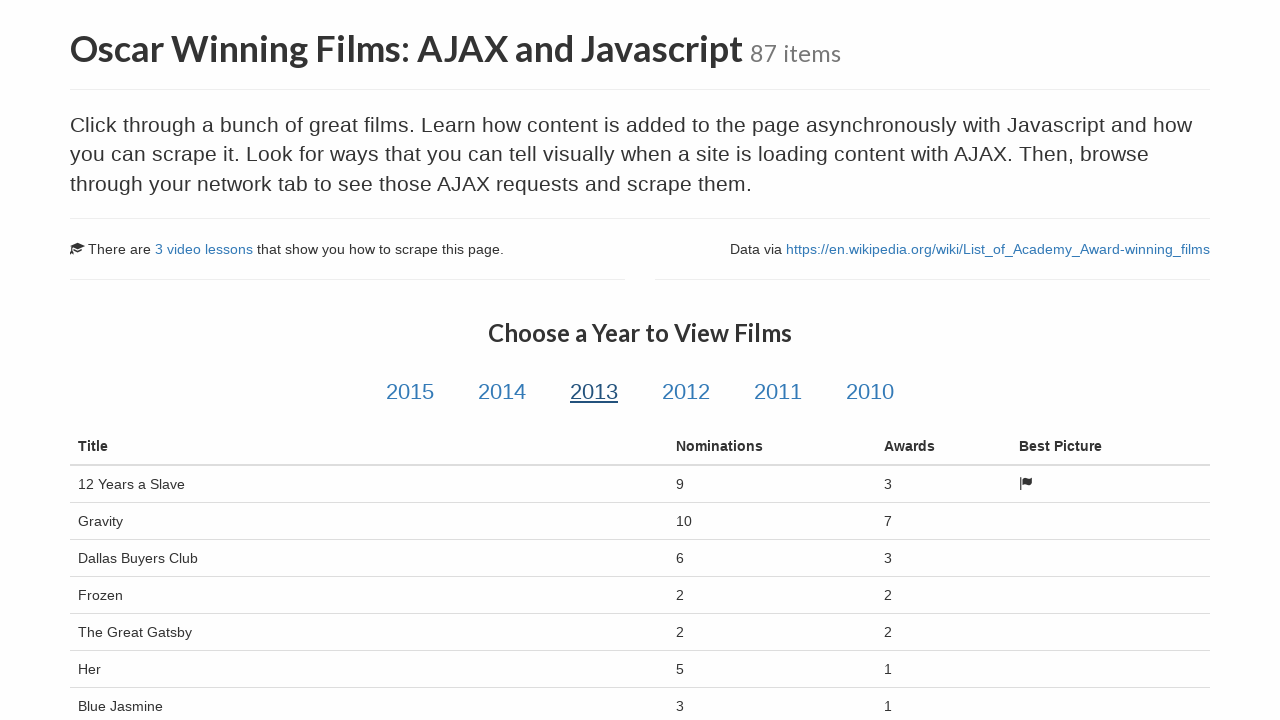

Verified table data is loaded with first cell in table body
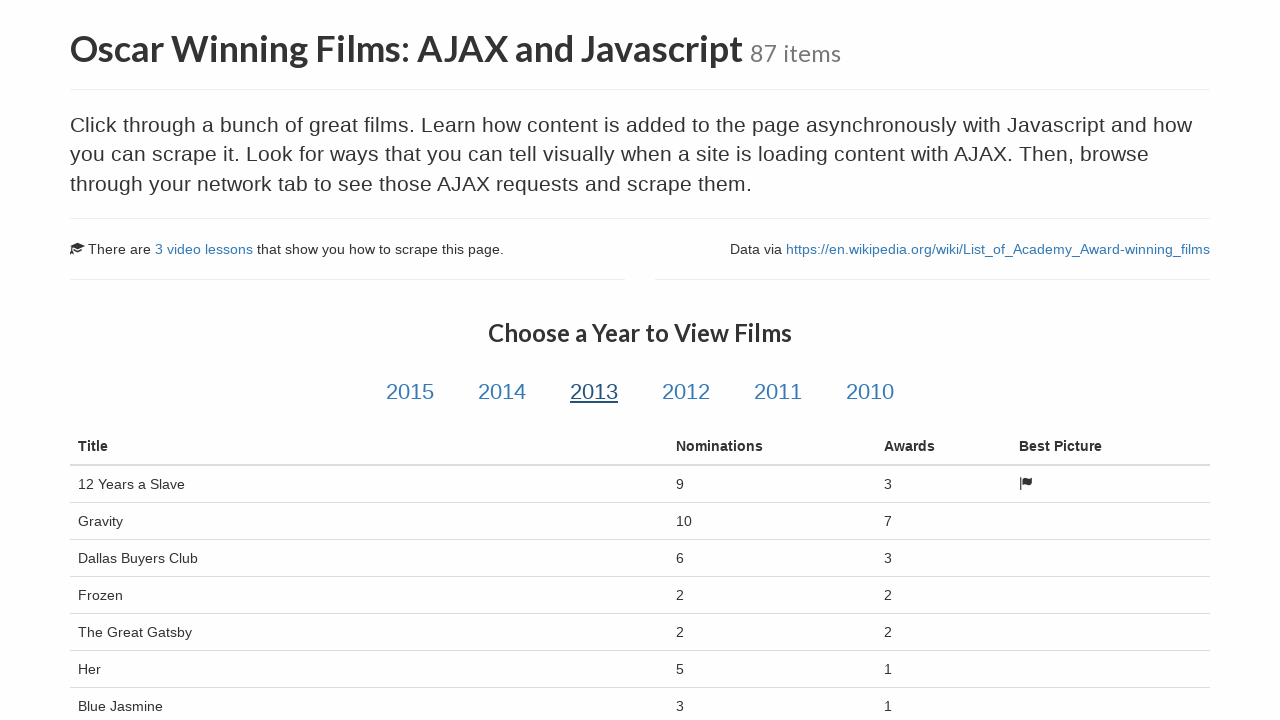

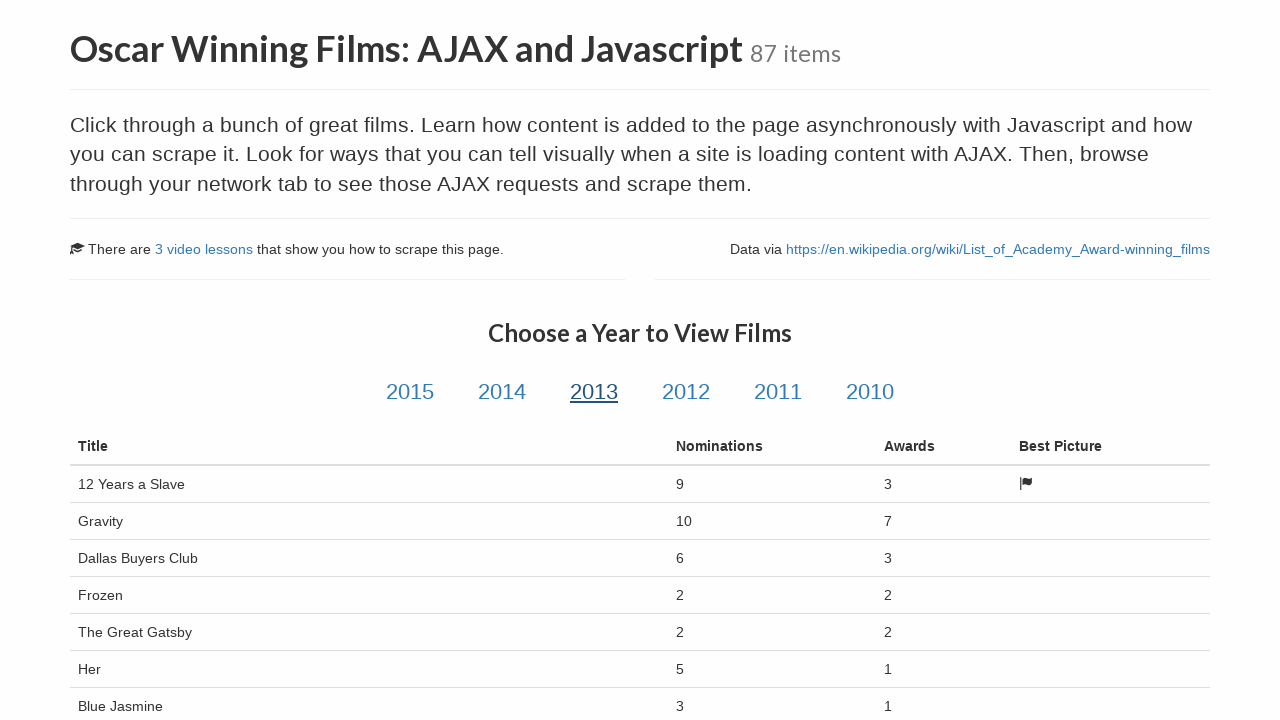